Tests basic GitHub navigation by visiting the homepage, navigating to a user profile page, and then navigating back to the homepage.

Starting URL: https://github.com/

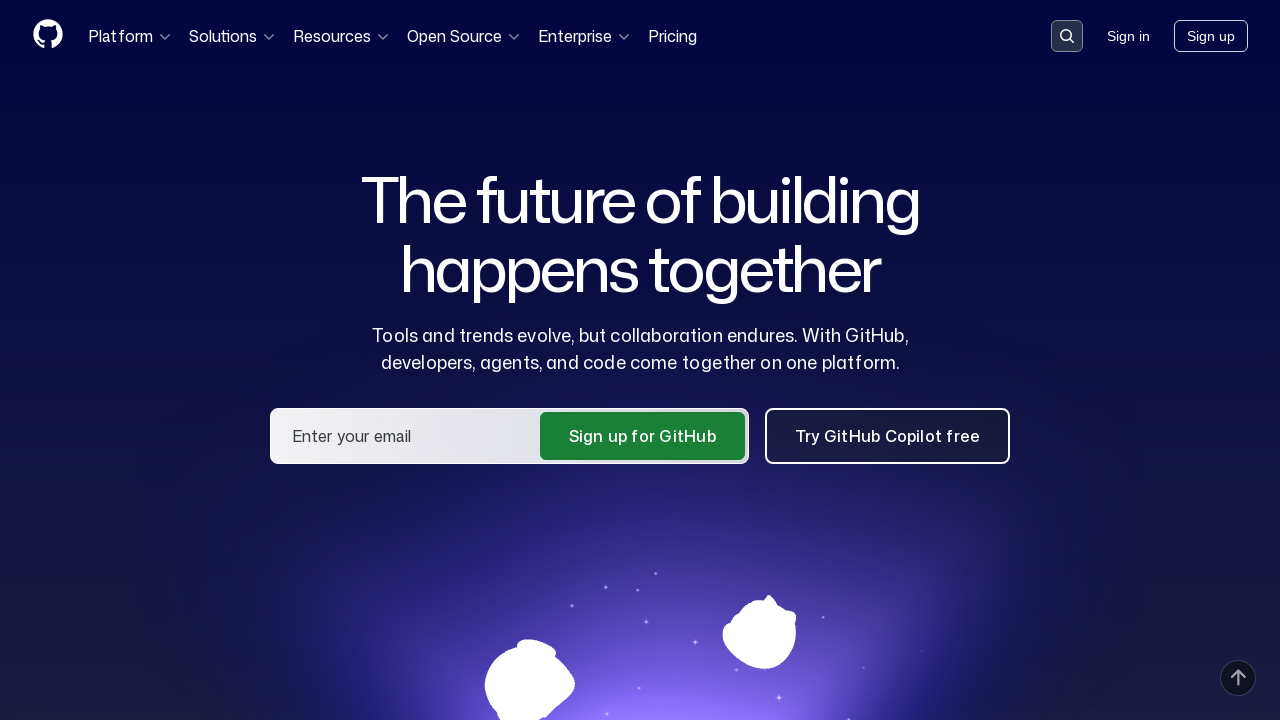

Set viewport size to 1920x1080
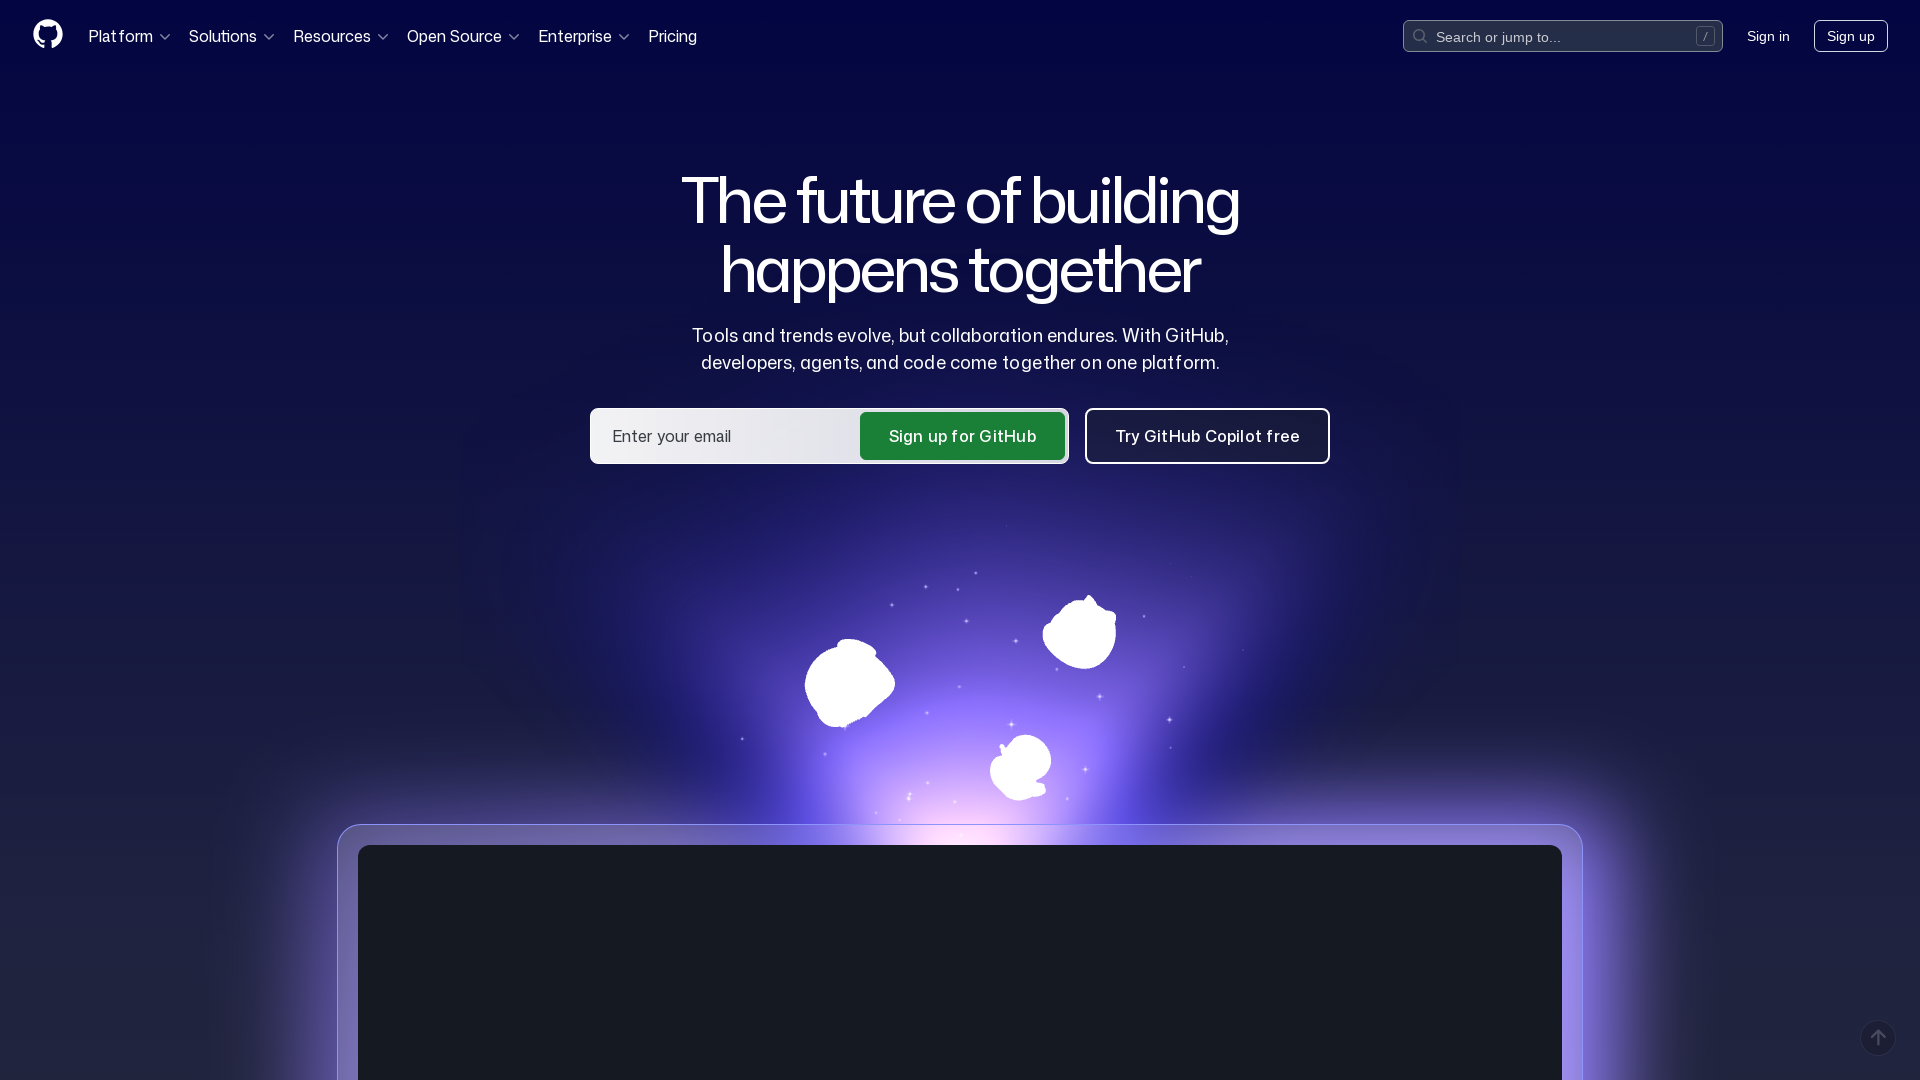

Navigated to GitHub homepage
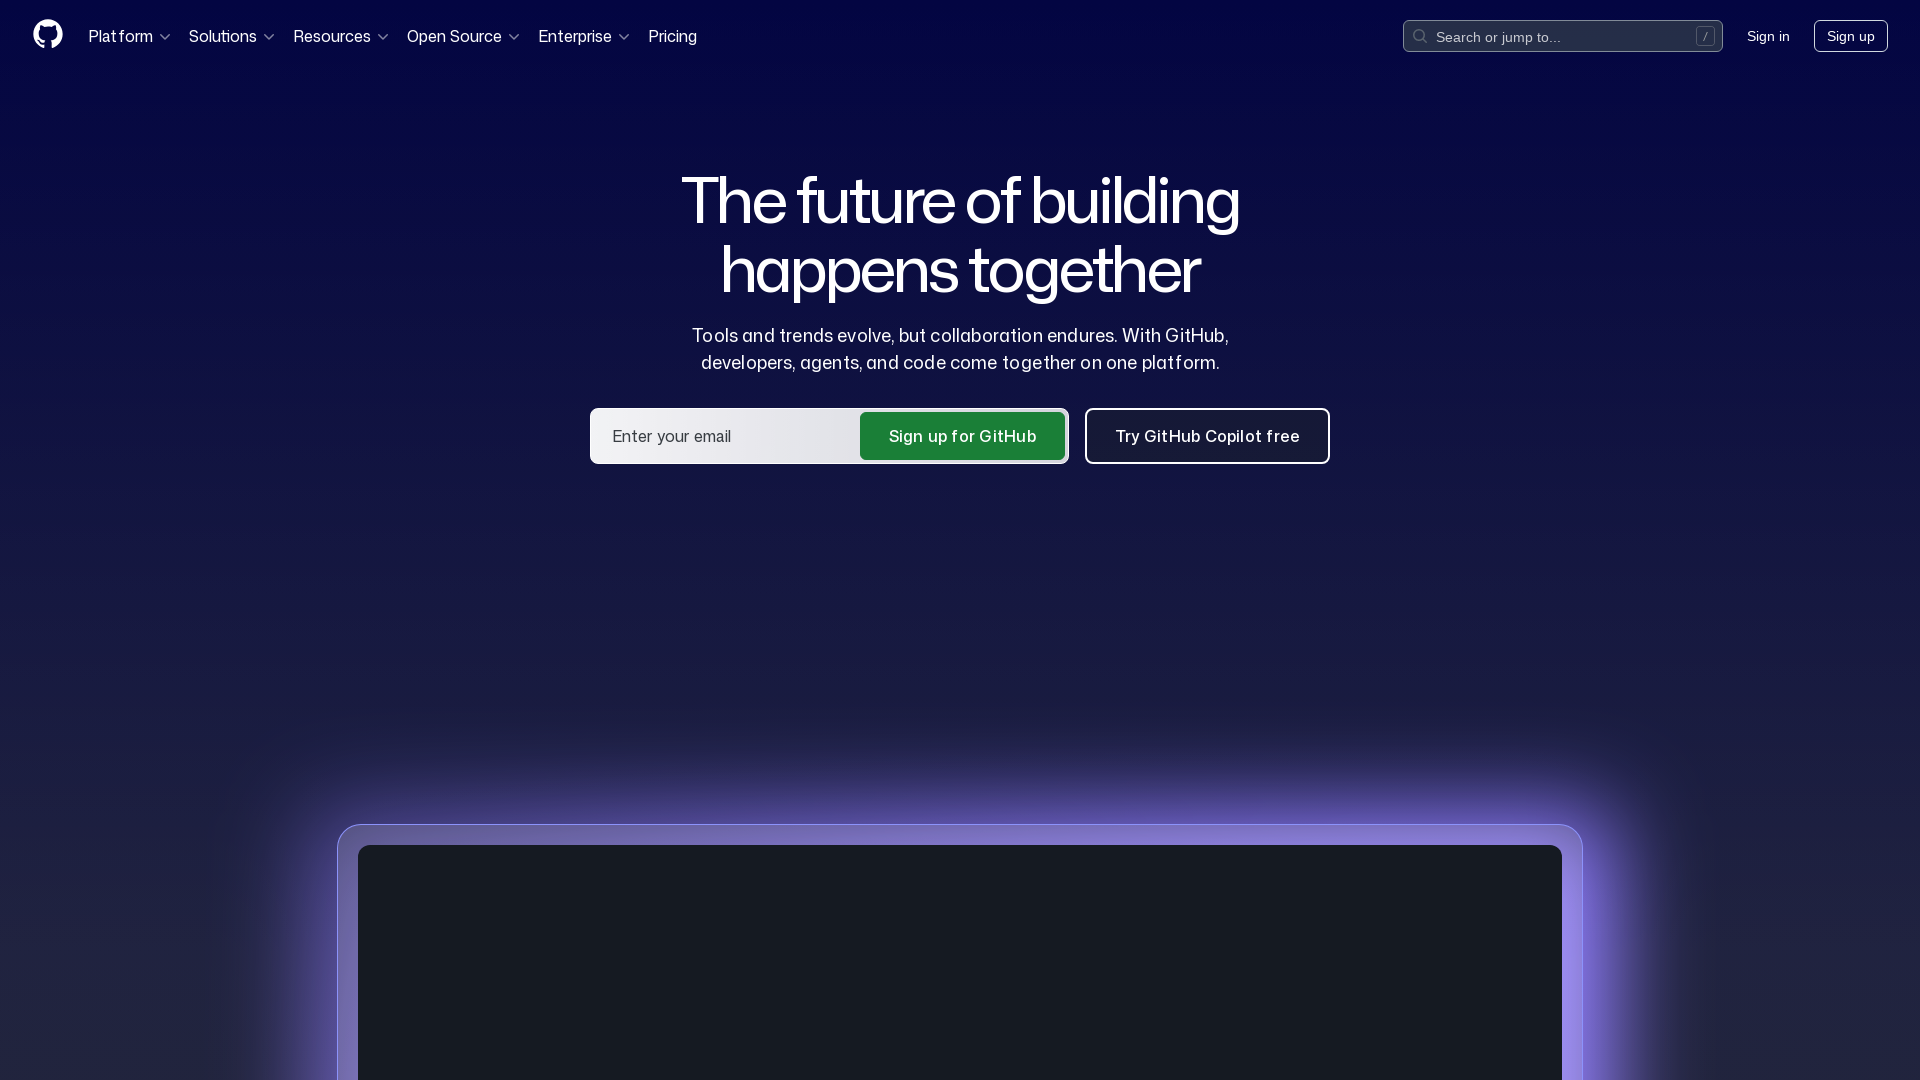

Navigated to FehmiTahsinDemirkan user profile page
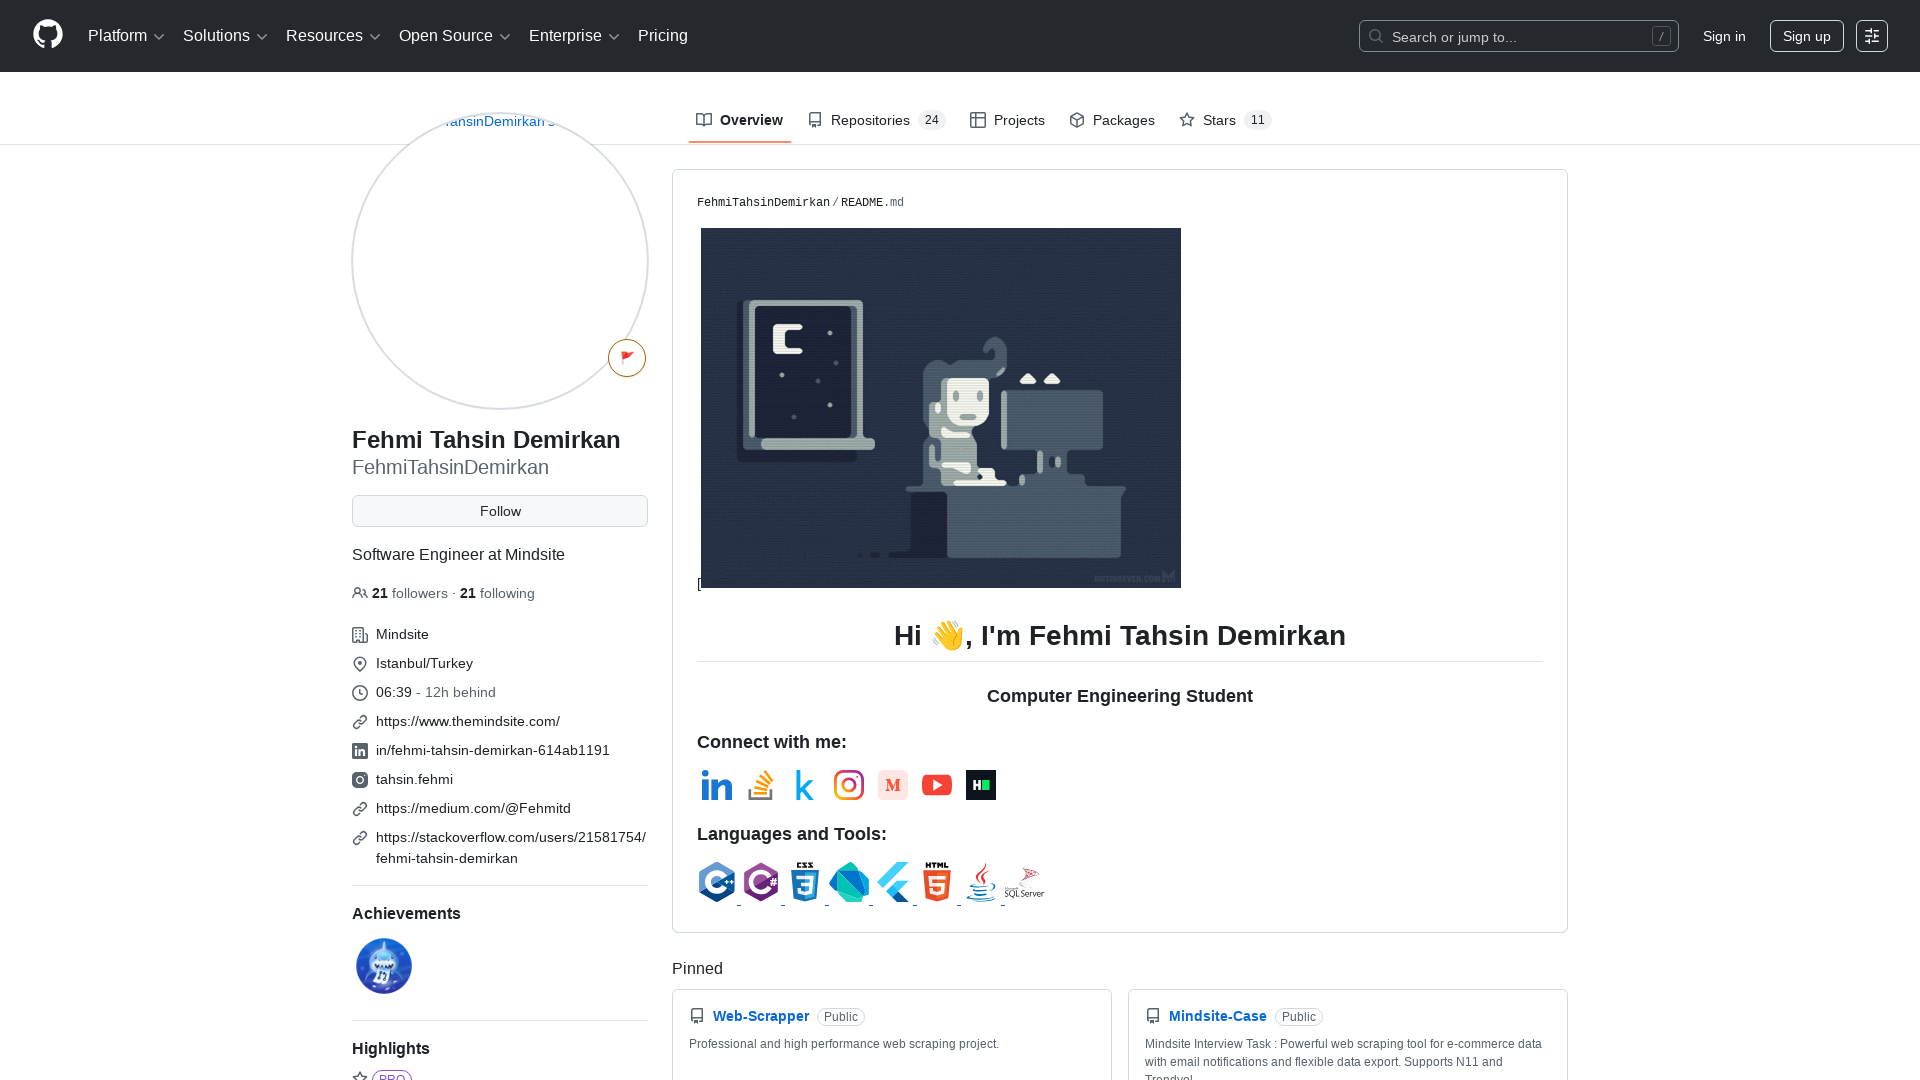

Profile page fully loaded (domcontentloaded)
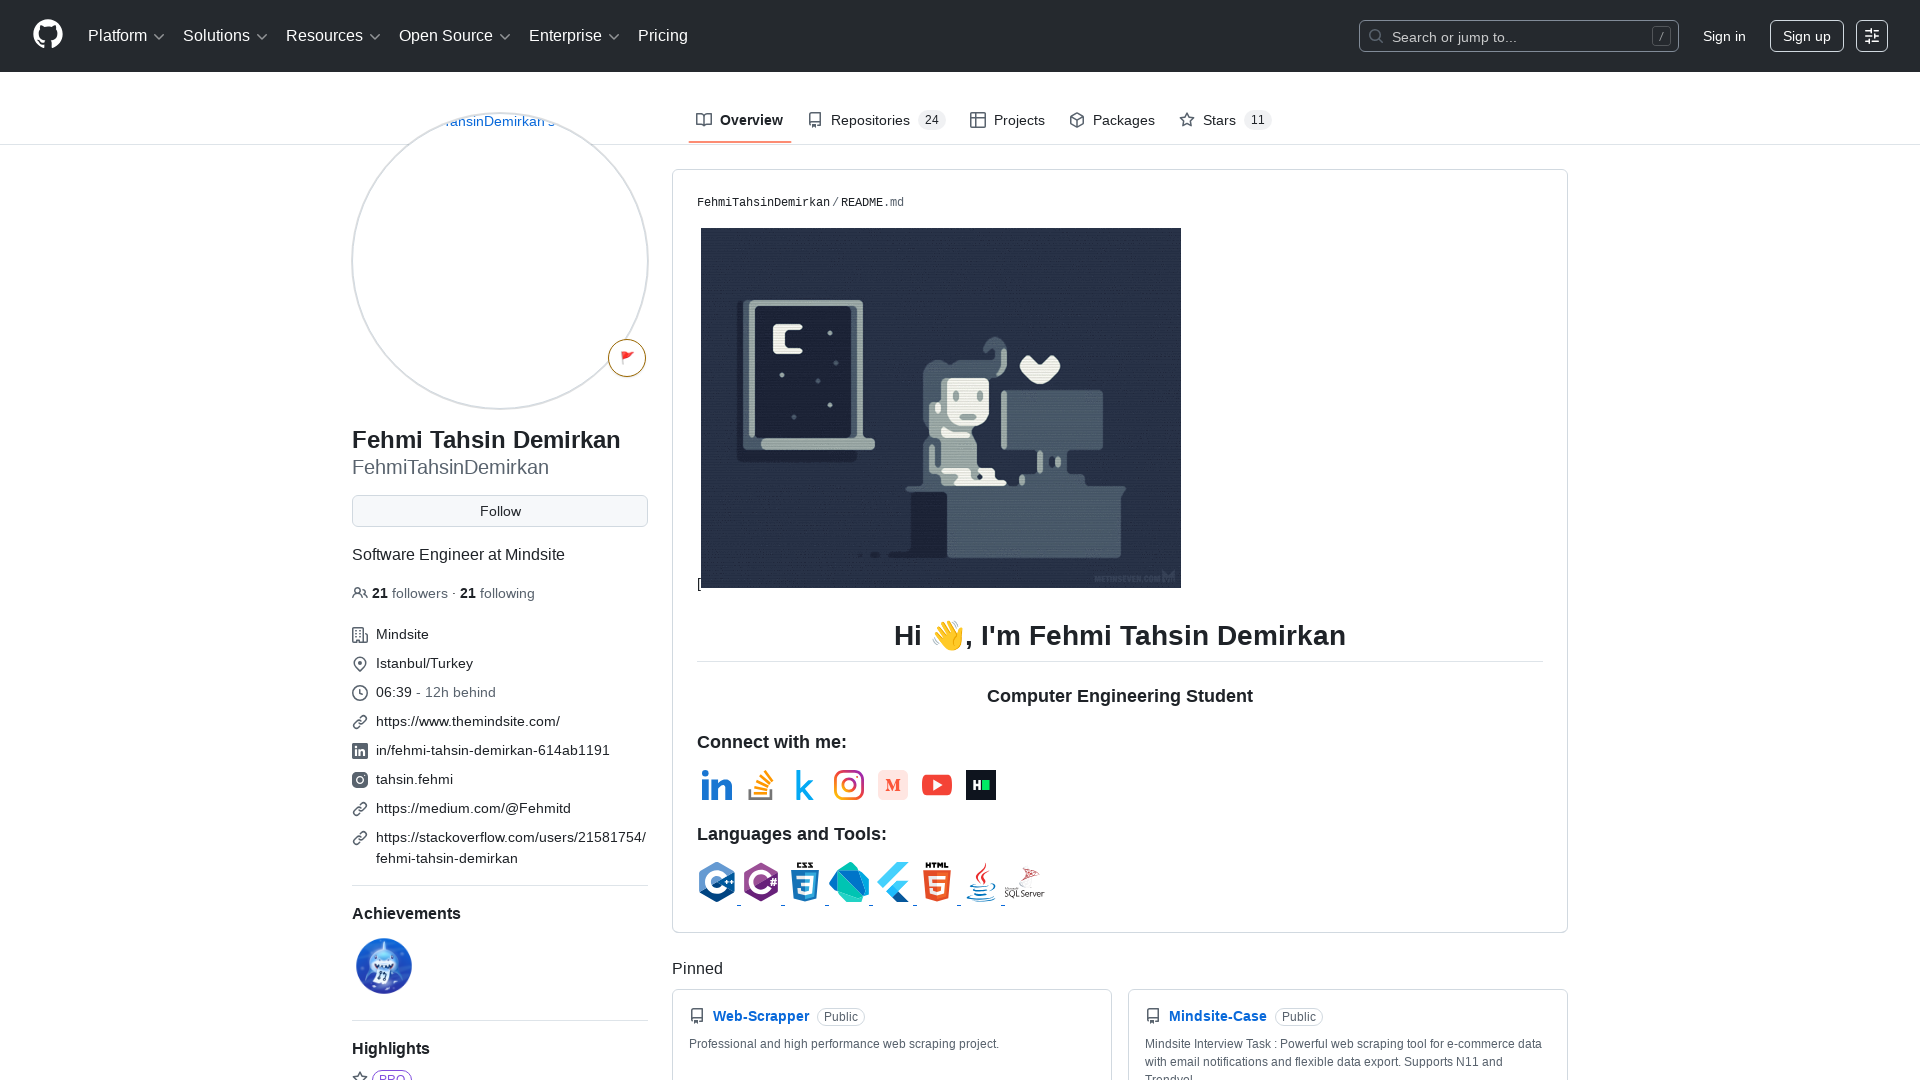

Navigated back to GitHub homepage
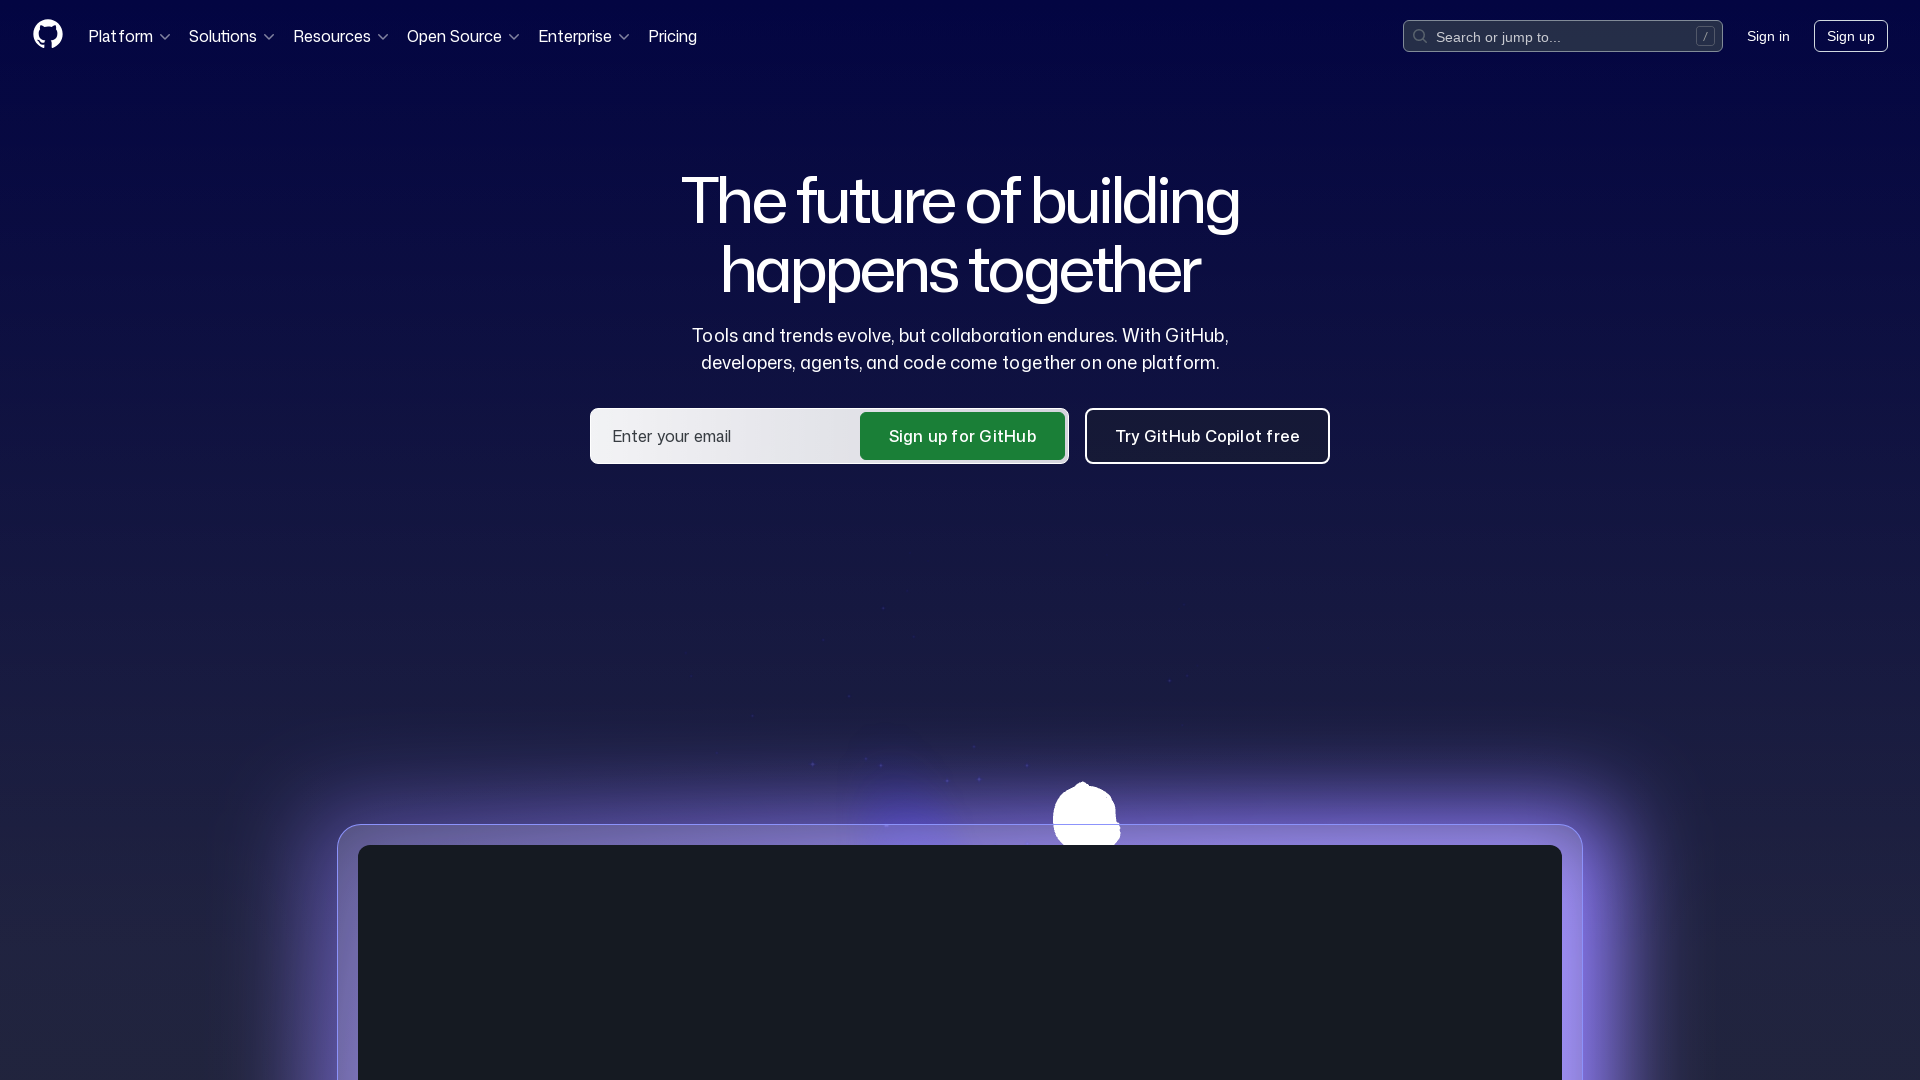

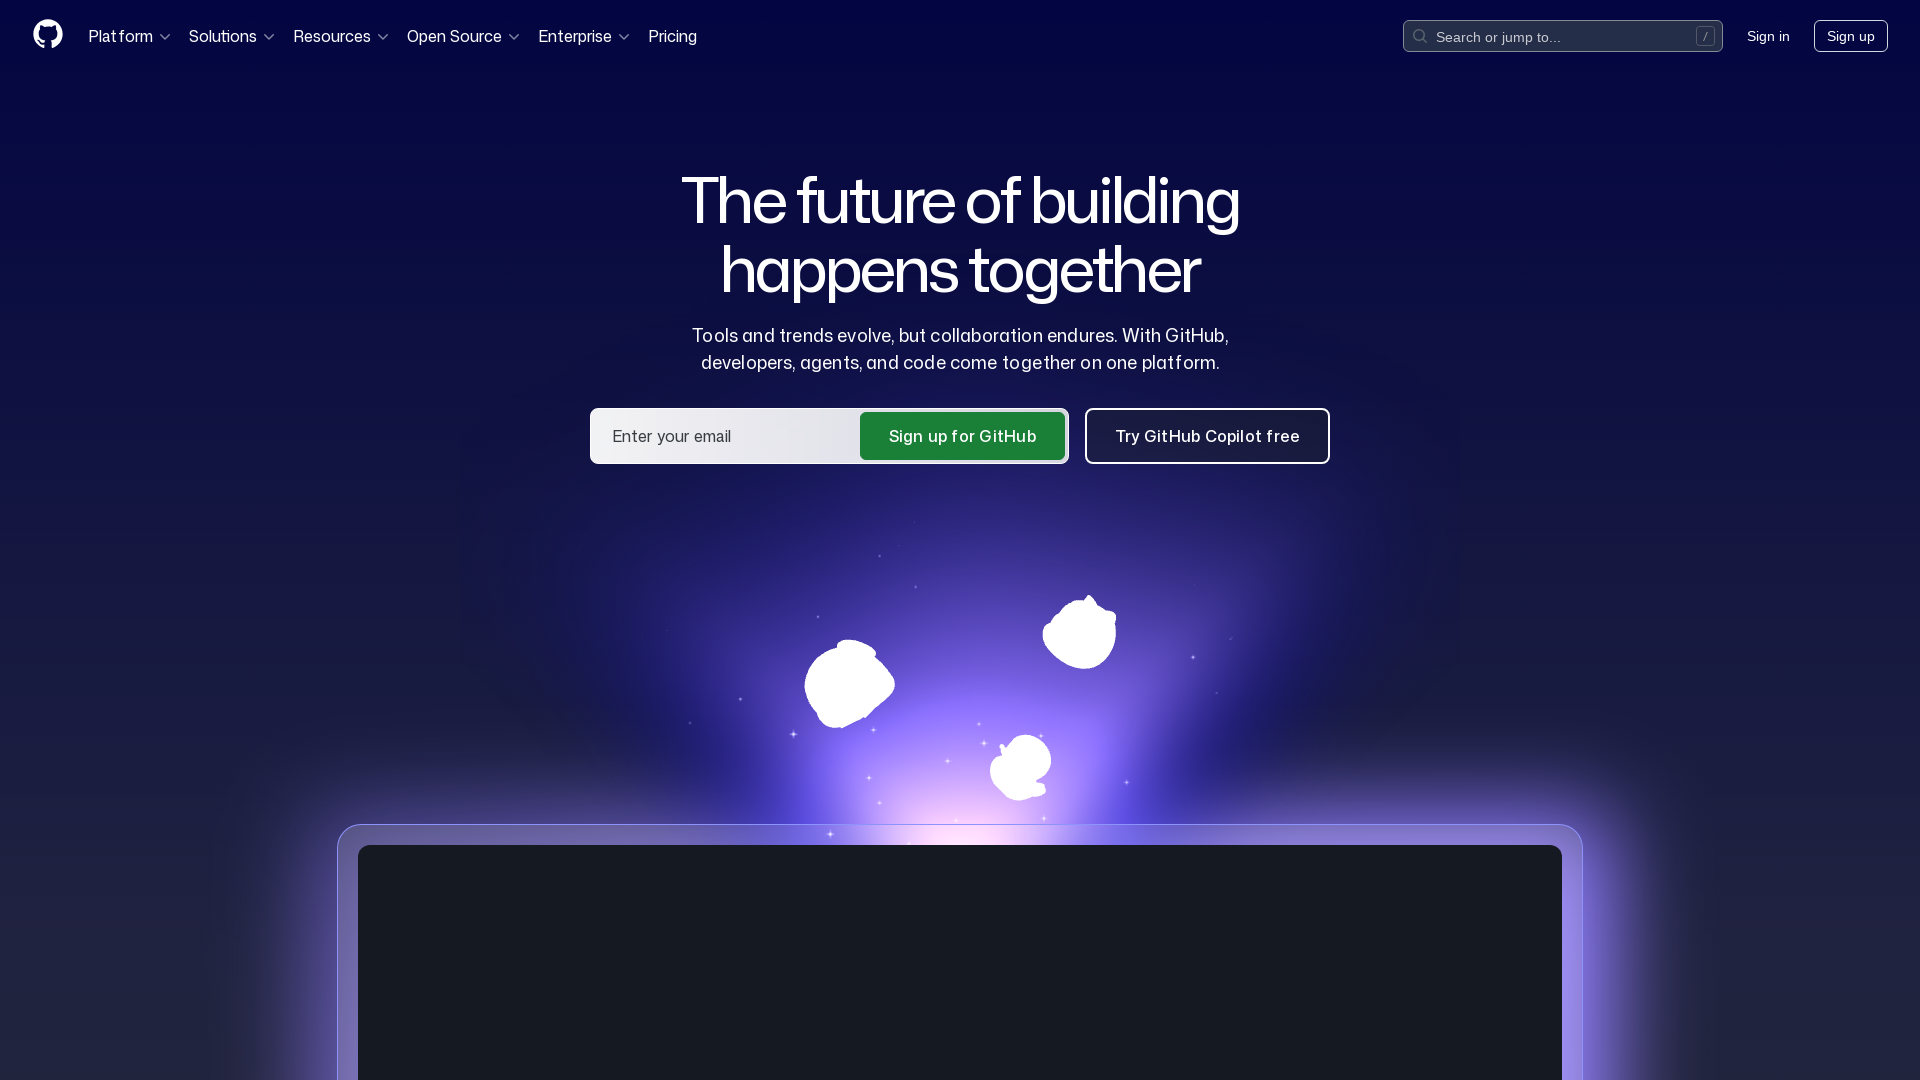